Tests navigation around the DevChecklists site by clicking category links, checklist links, logo, and tag links

Starting URL: https://devchecklists.com/en

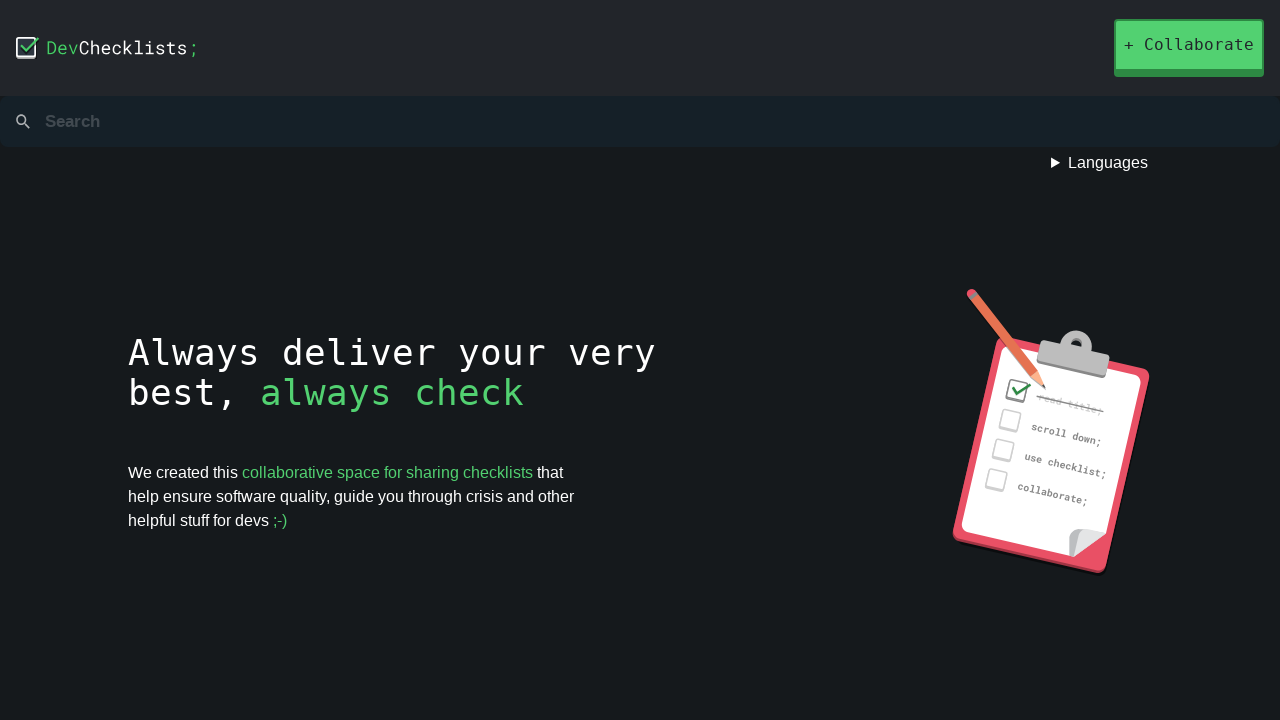

Clicked on 'Product Metrics' category link at (640, 360) on internal:role=link[name="Product Metrics"i]
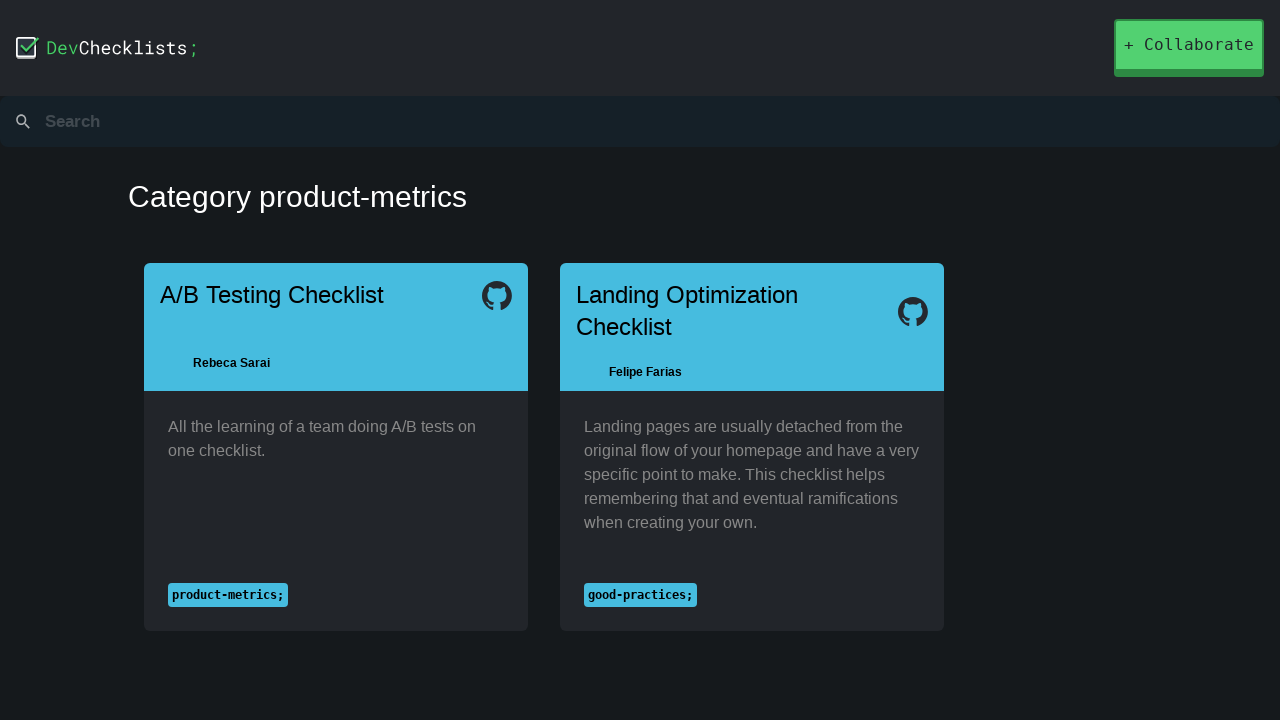

Navigated to Product Metrics category page
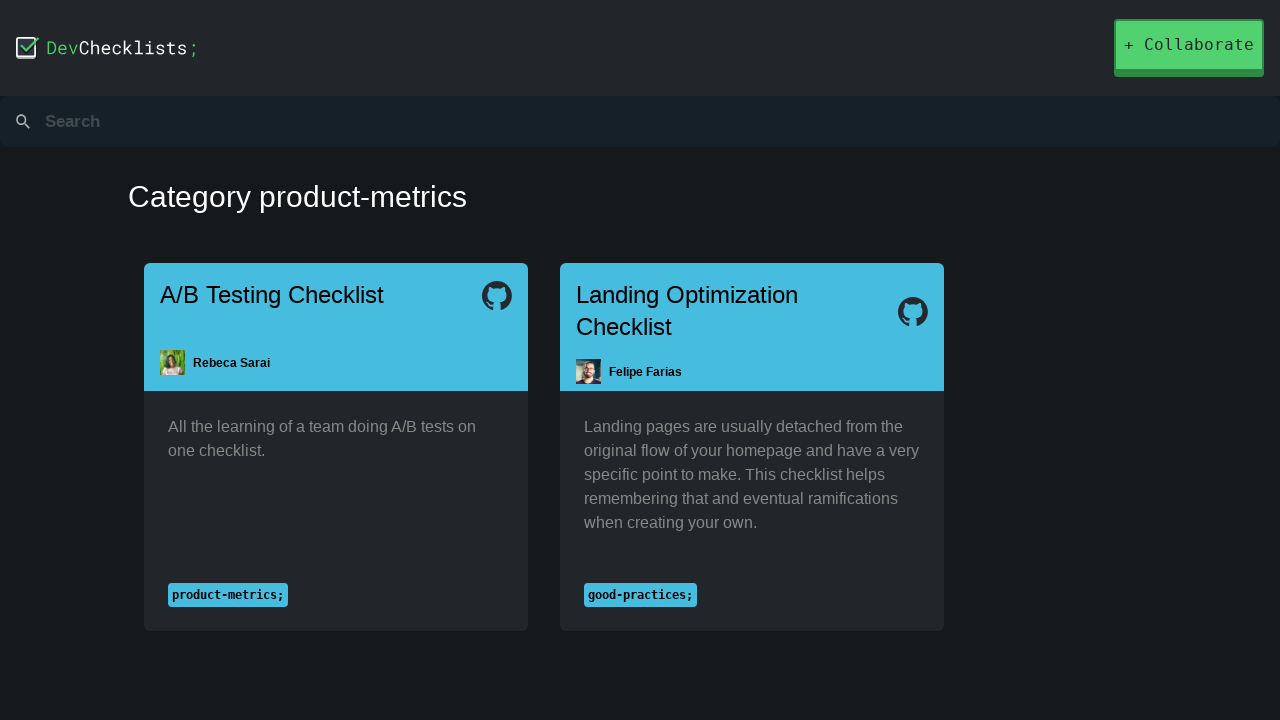

Clicked on 'A/B Testing Checklist' link at (272, 295) on internal:role=link[name="A/B Testing Checklist"i]
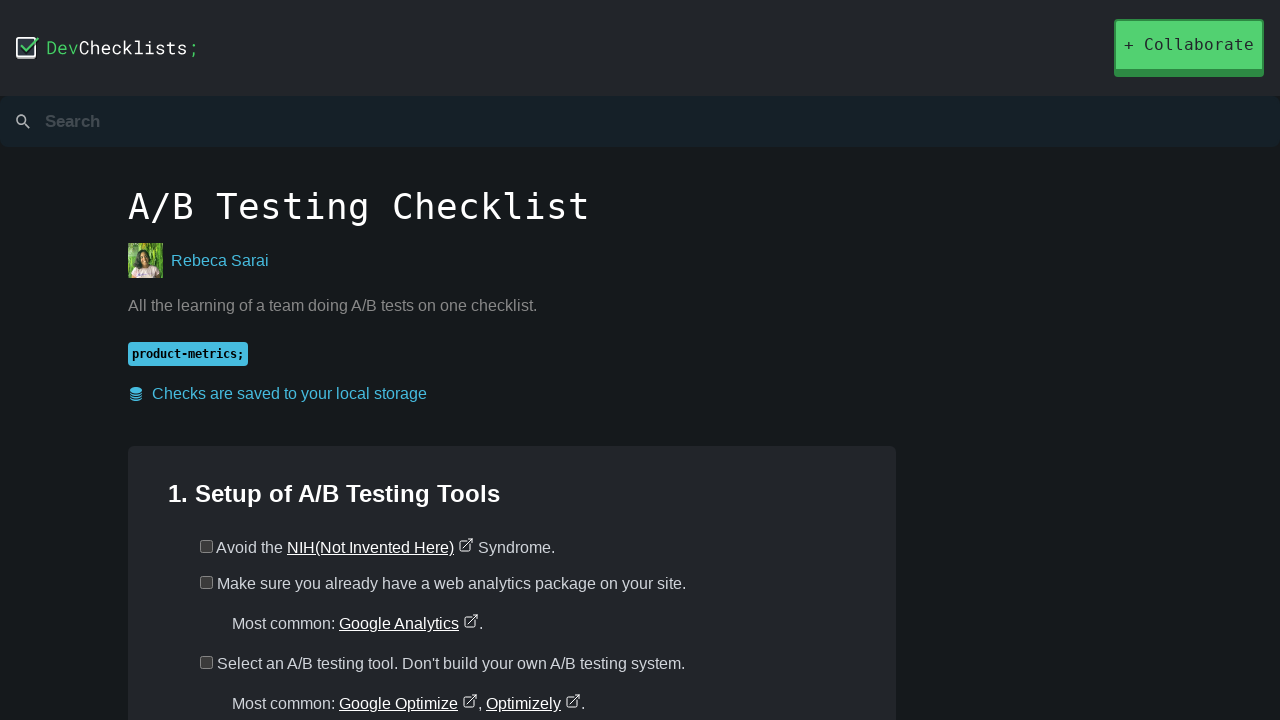

Navigated to A/B Testing Checklist page
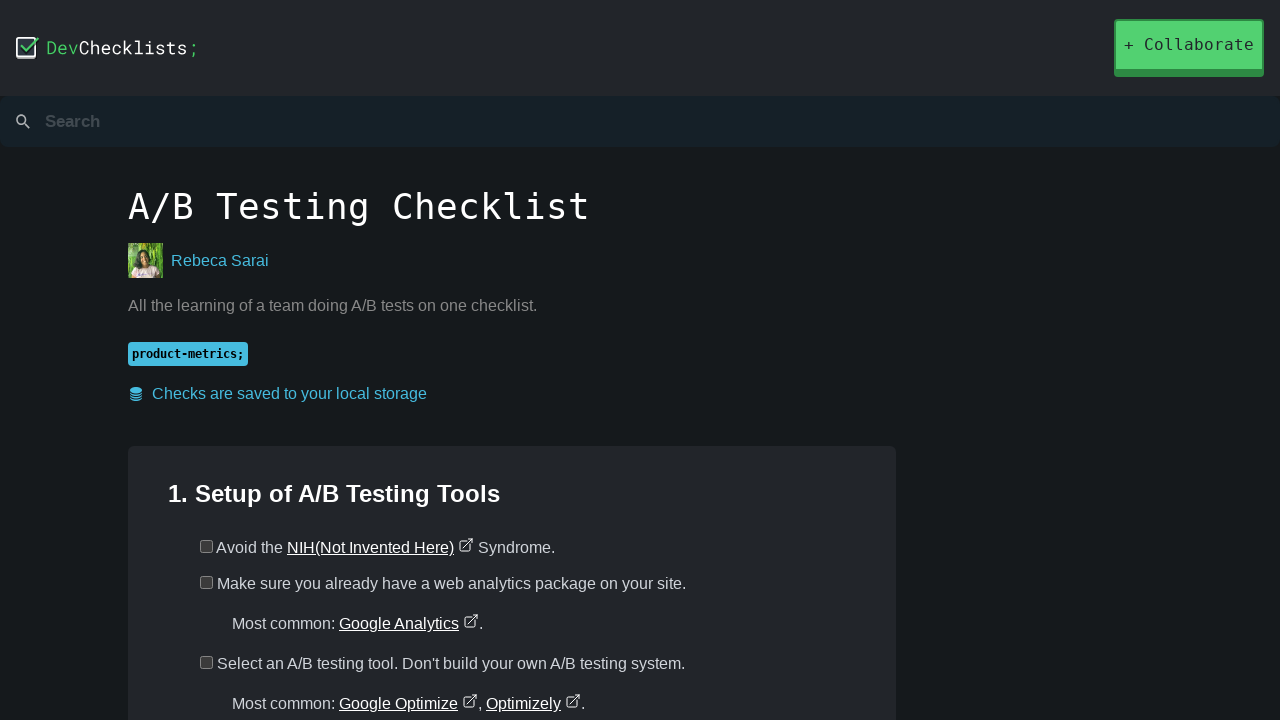

Clicked on DevChecklists logo to return to home at (106, 48) on internal:role=link[name="Devchecklists logo"i]
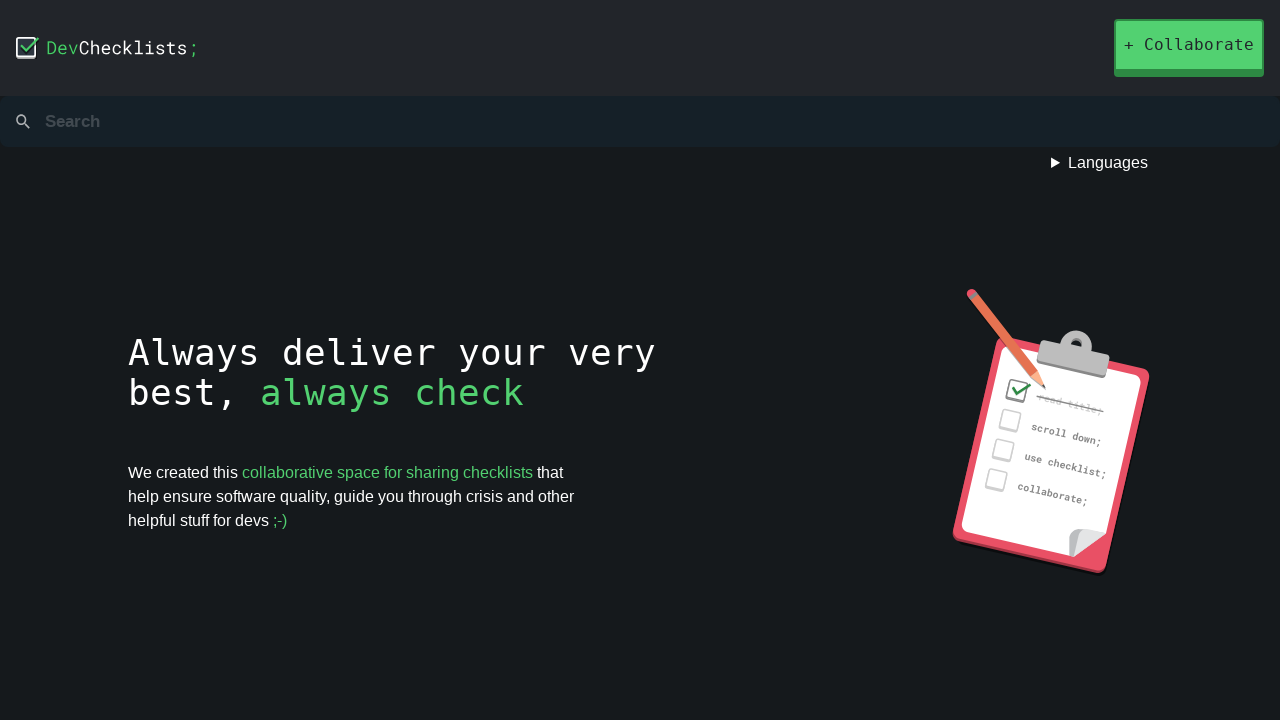

Navigated back to home page
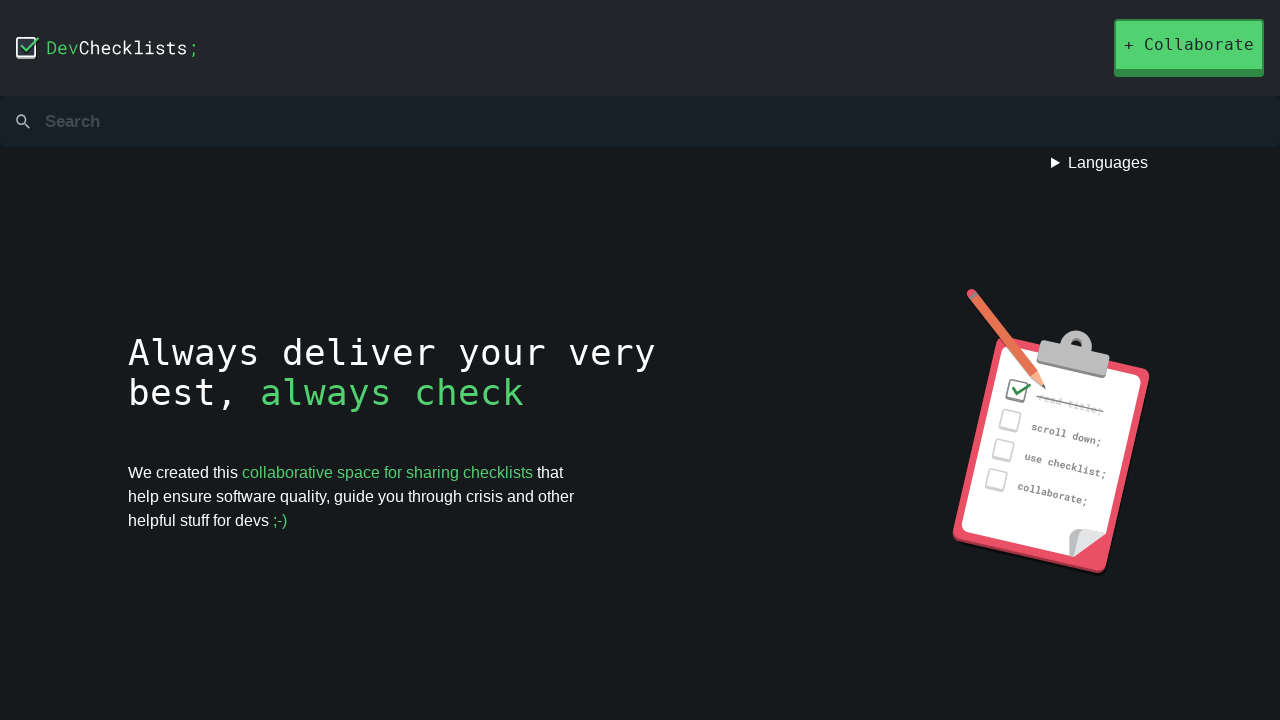

Clicked on 'good-practices' tag link at (640, 360) on internal:role=link[name="good-practices"i] >> nth=0
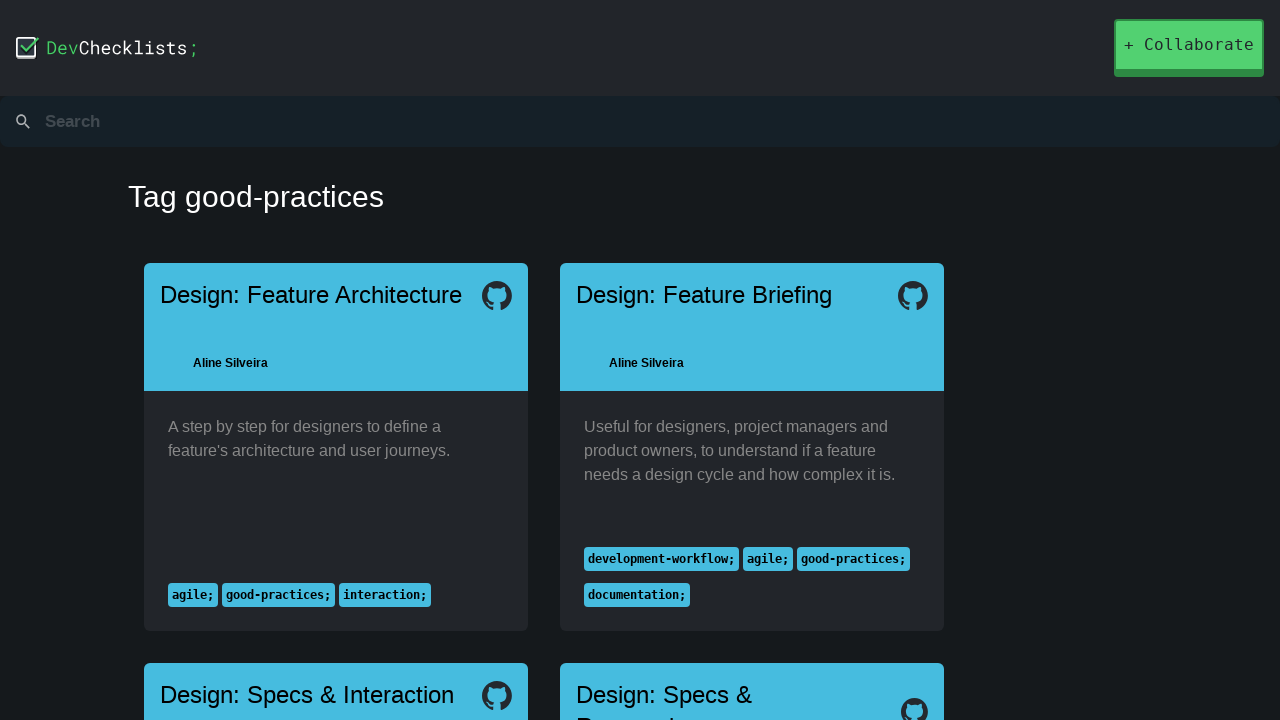

Navigated to good-practices tag page
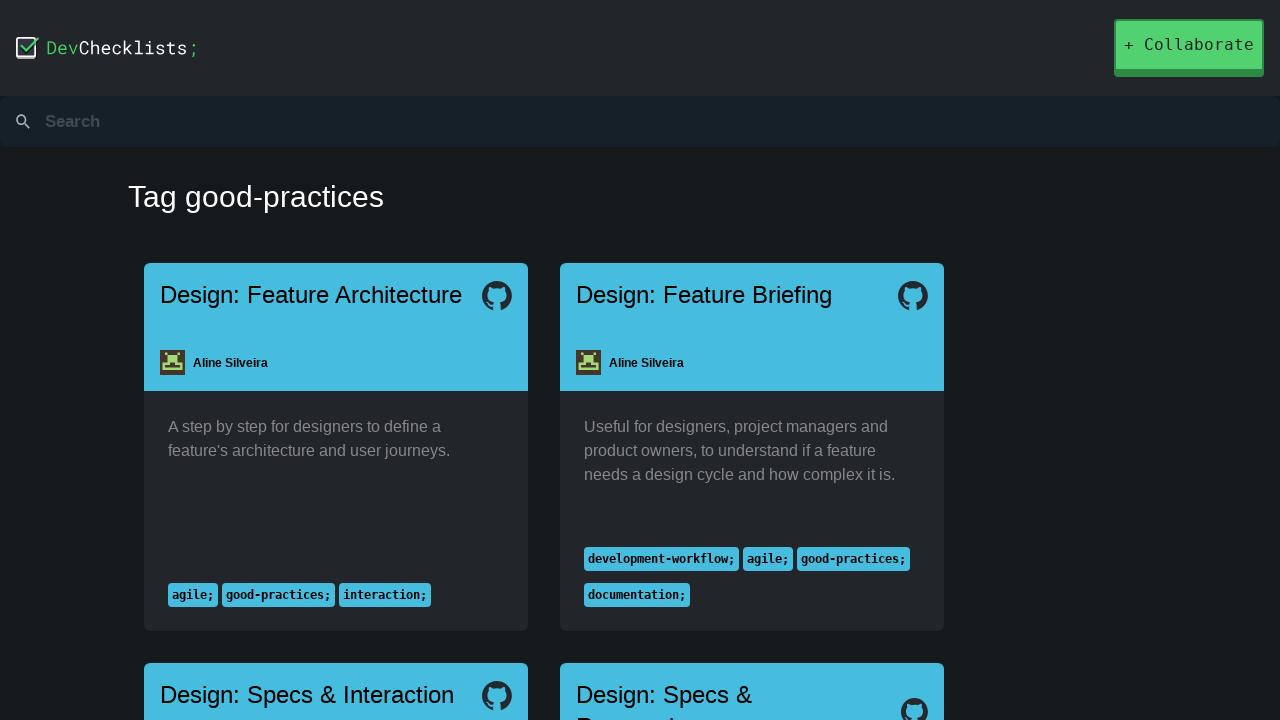

Clicked on 'Design: Specs & Interaction' checklist link at (307, 695) on internal:role=link[name="Design: Specs & Interaction"i]
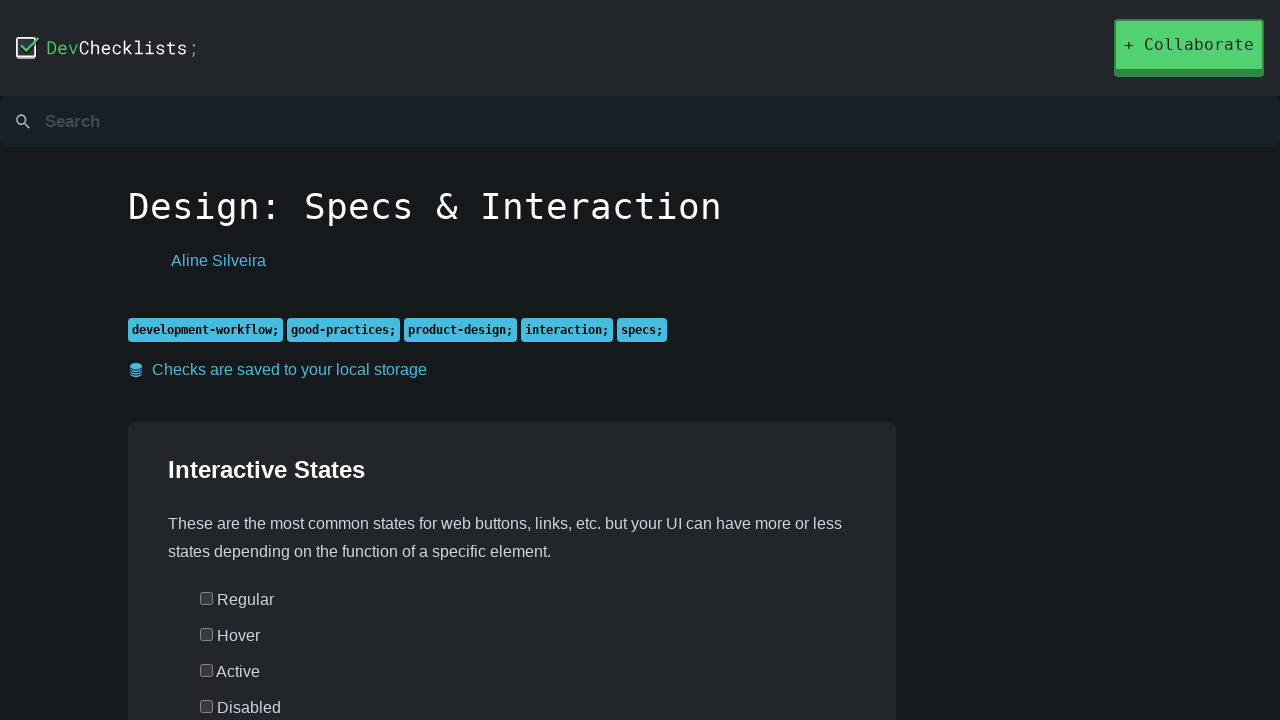

Navigated to Design: Specs & Interaction checklist page
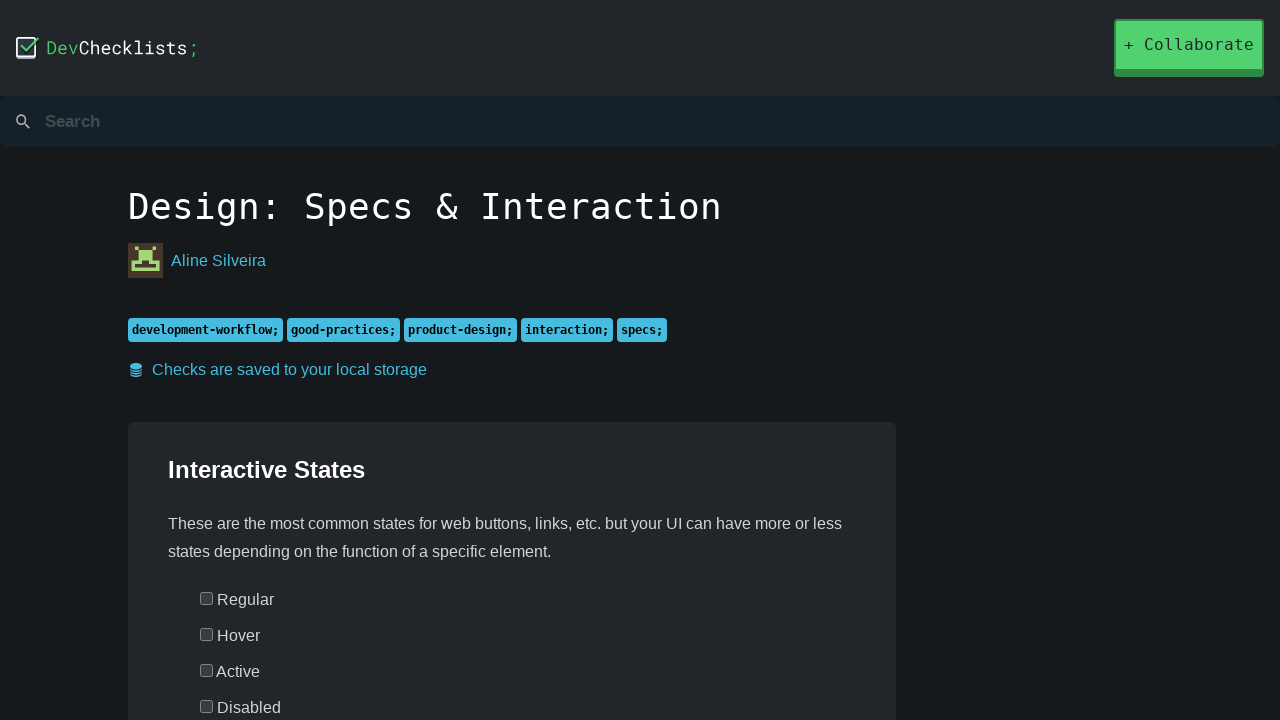

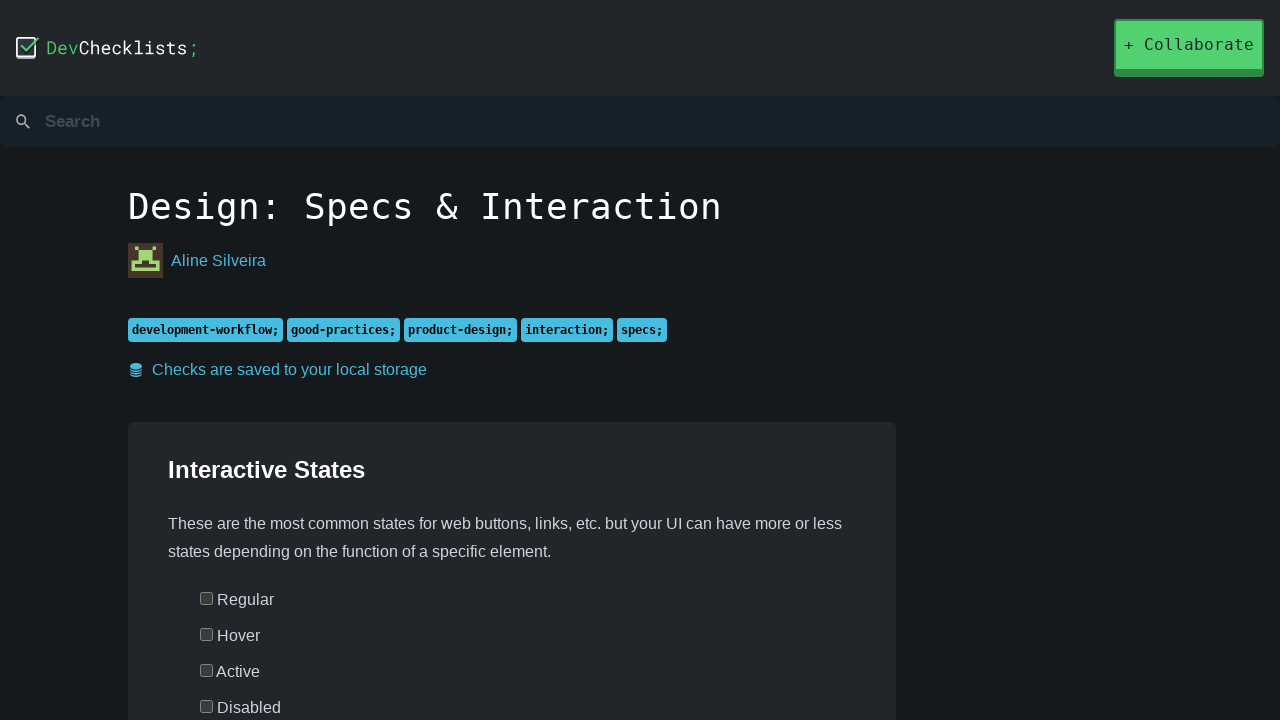